Launches a browser, maximizes the window, and navigates to the OPPO India website to verify the page loads successfully.

Starting URL: https://www.oppo.com/in/

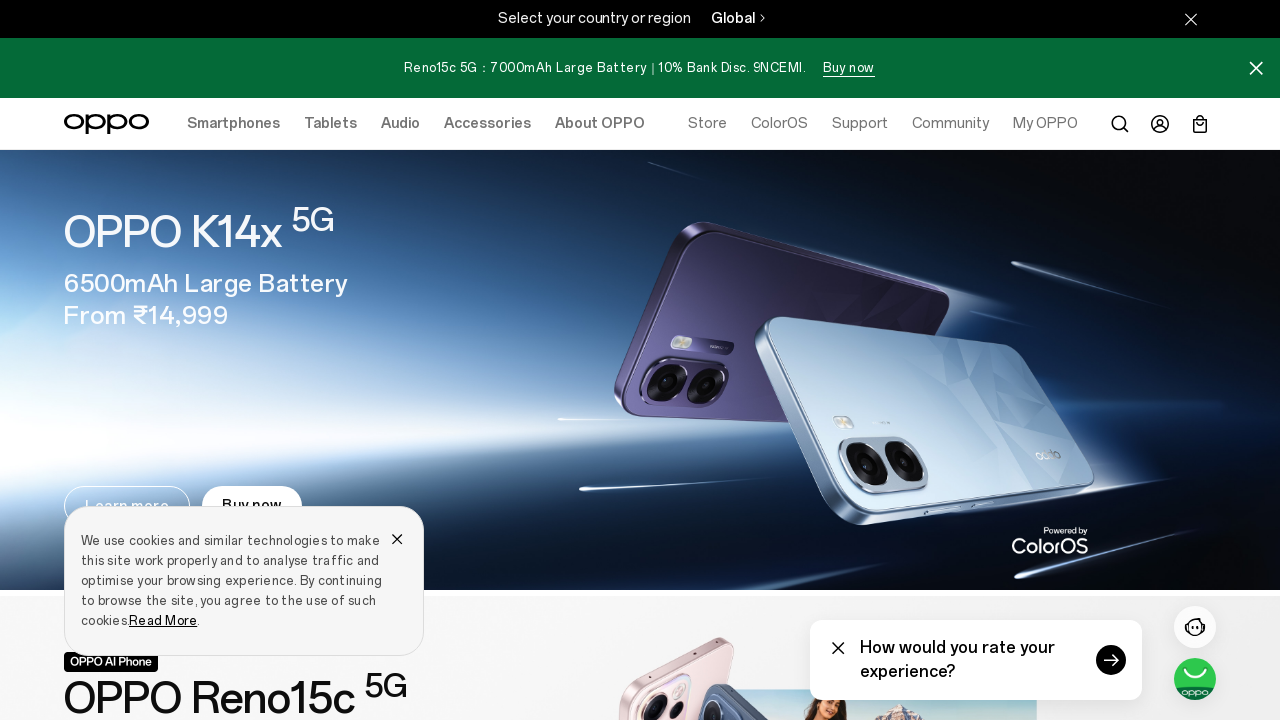

Page DOM content loaded
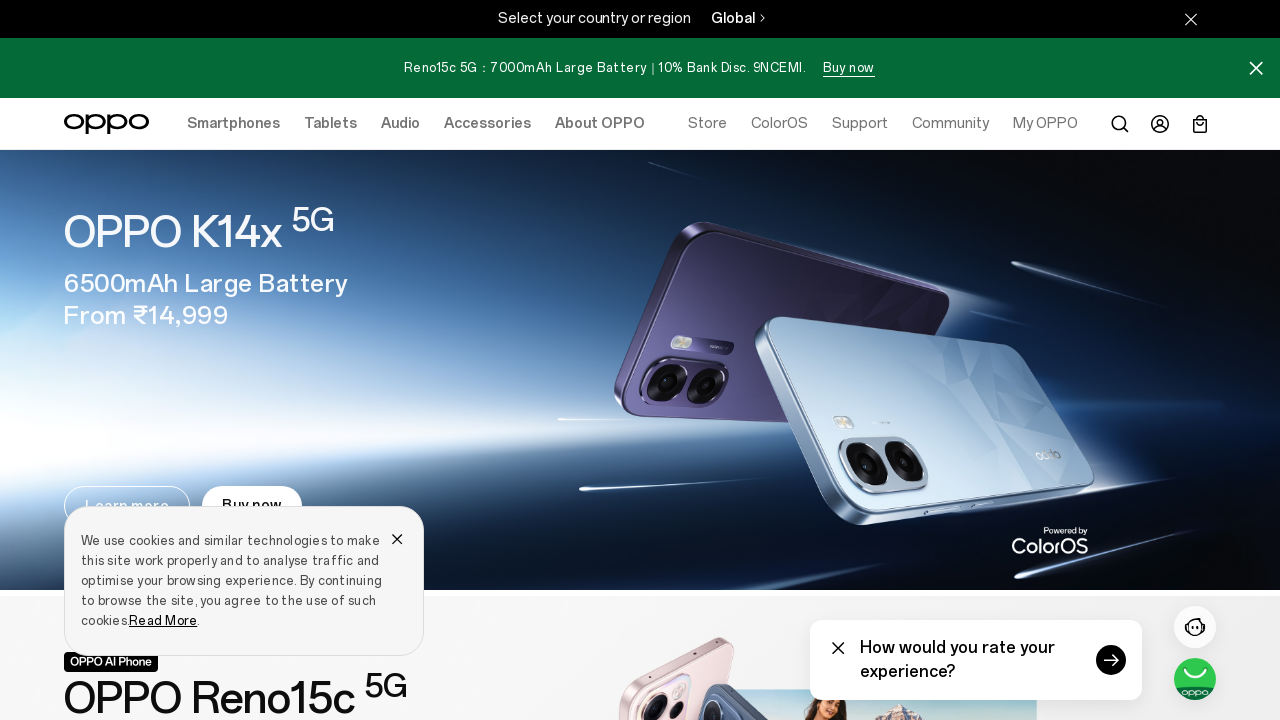

Body element is visible - OPPO India page loaded successfully
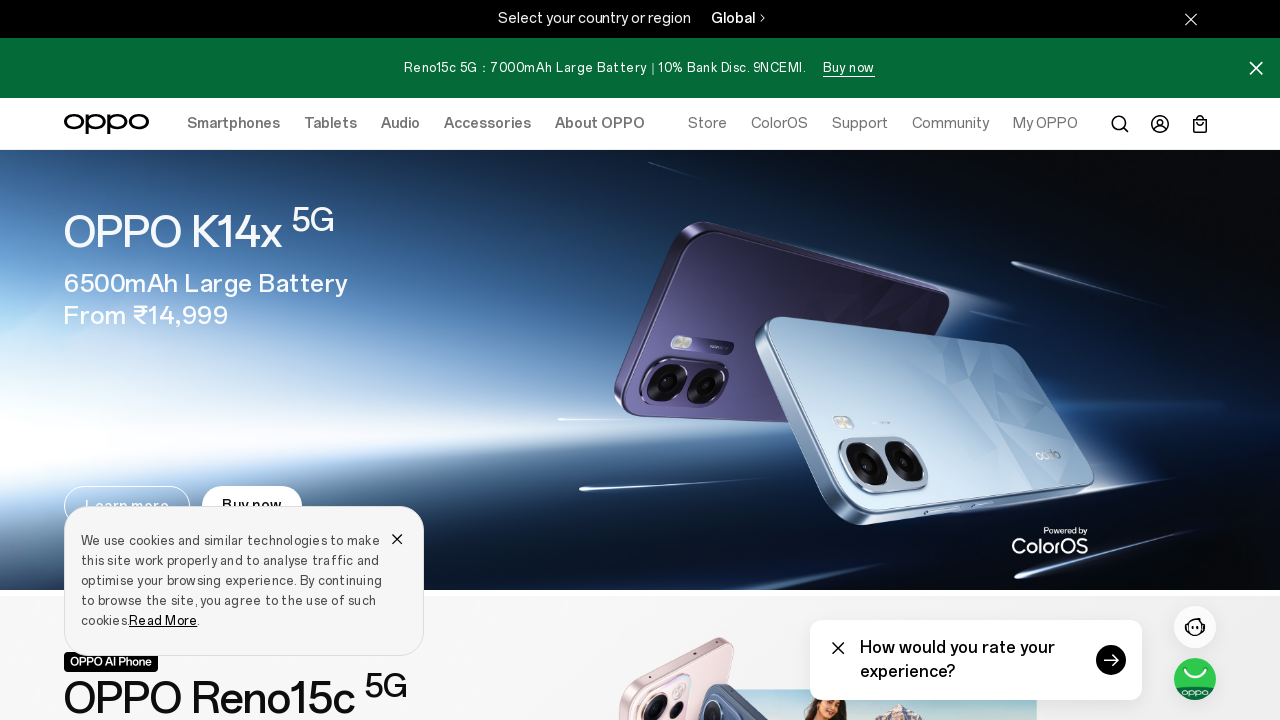

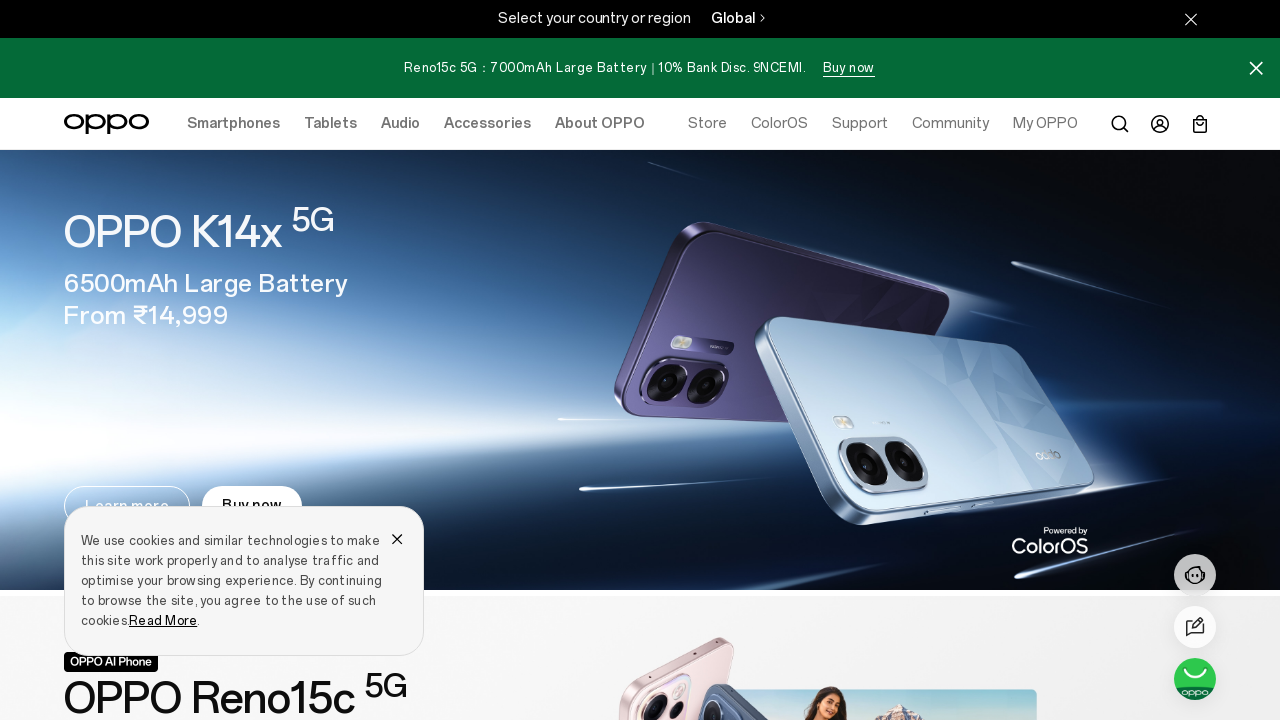